Tests the Sauce Labs demo request form by filling in the business email field and clicking the submit button

Starting URL: https://saucelabs.com/request-demo

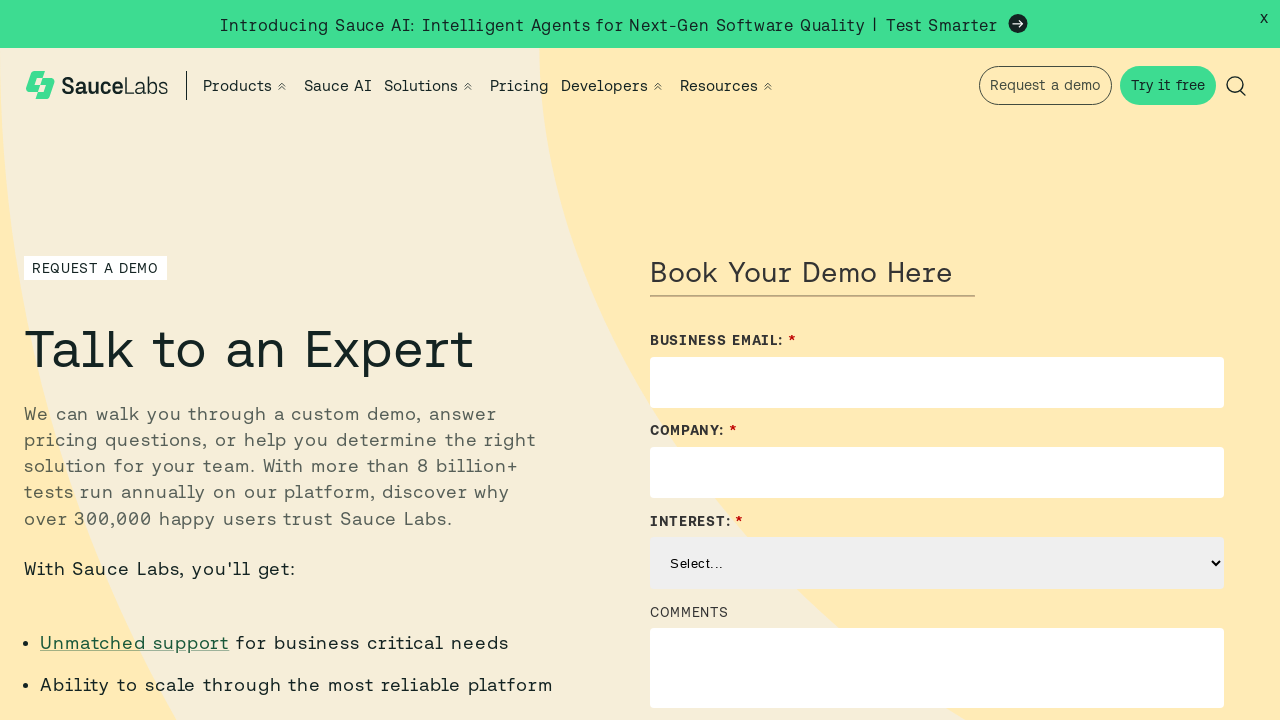

Waited for email field to be visible
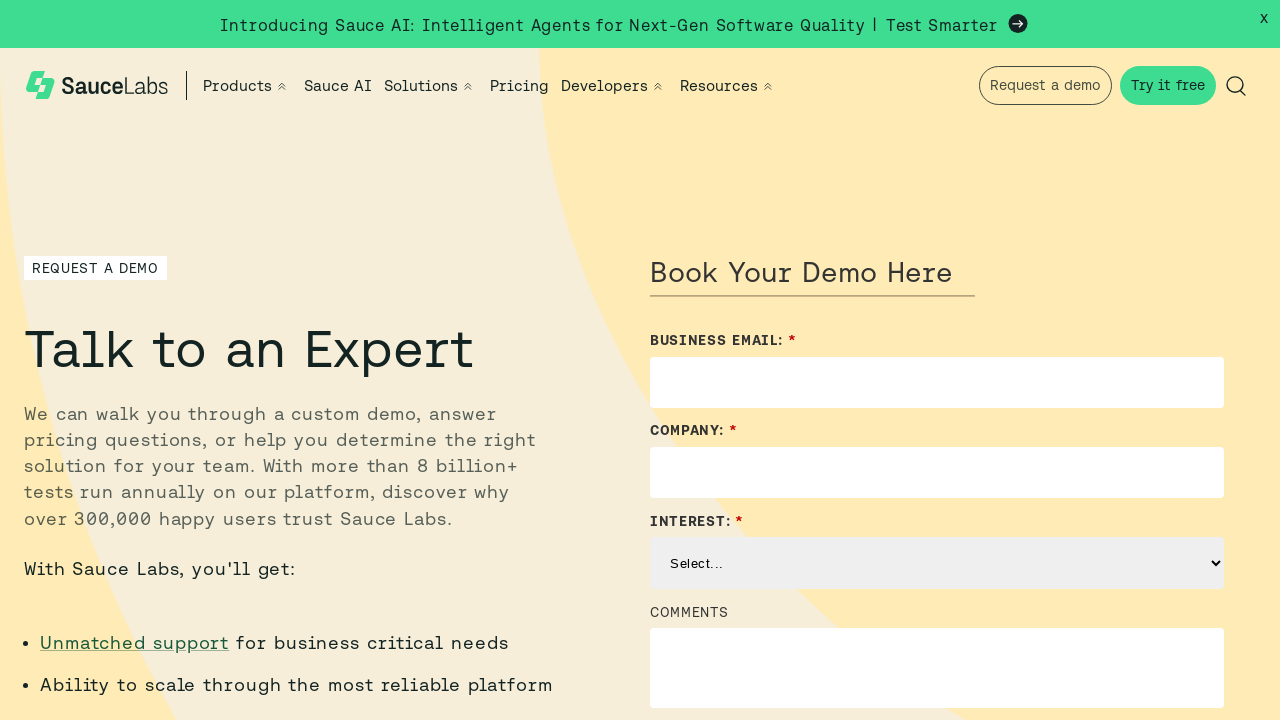

Filled email field with 'hanhhn@gmail.com' on #Email
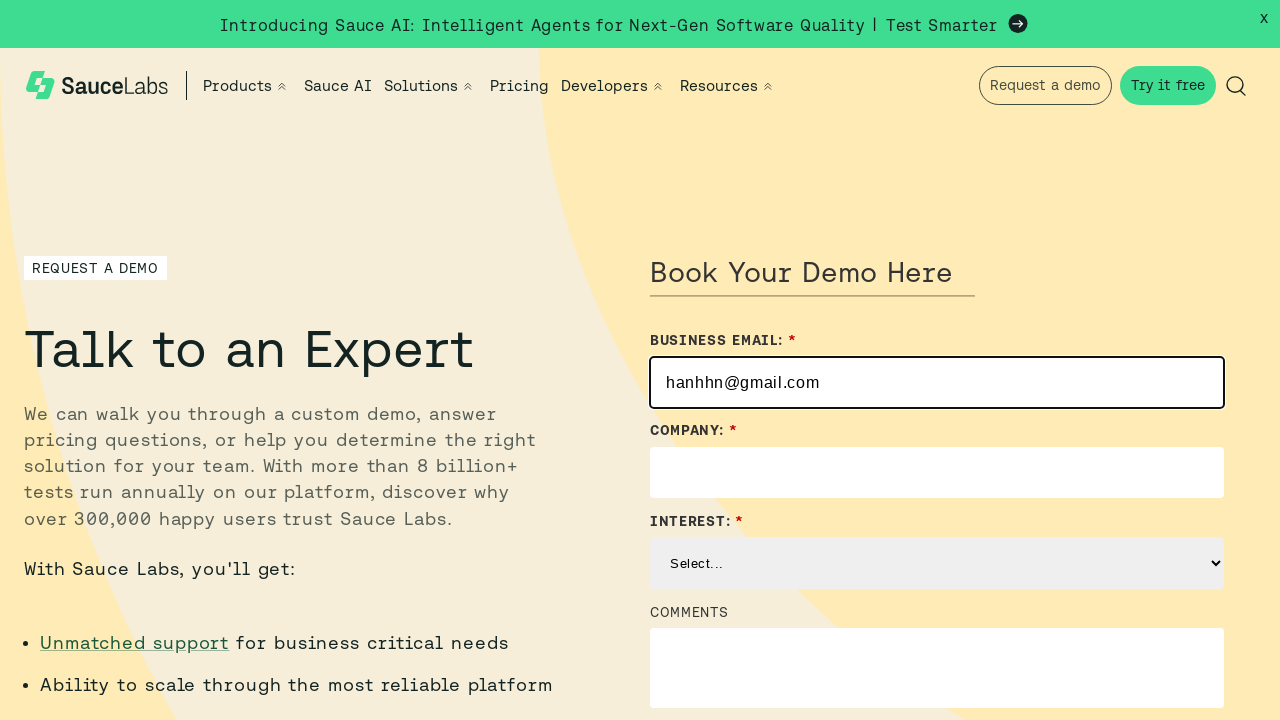

Waited for submit button to be visible
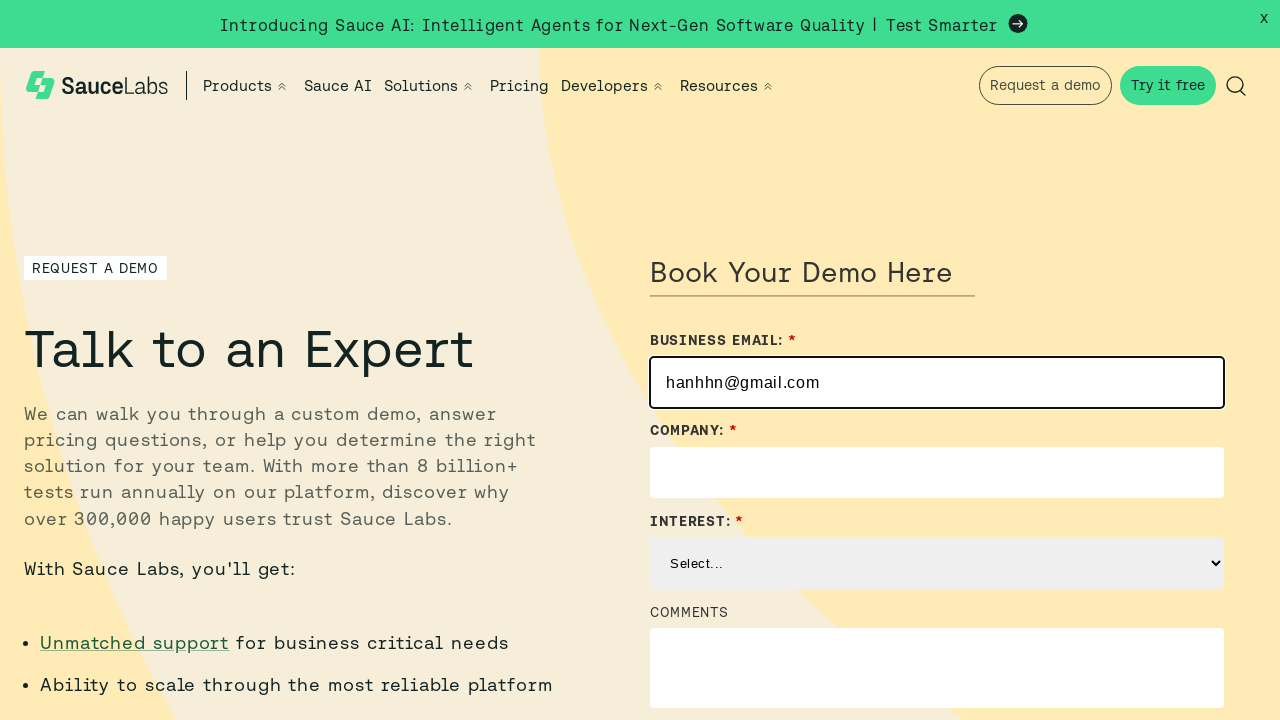

Clicked submit button to submit the demo request form at (696, 360) on button[type='submit']
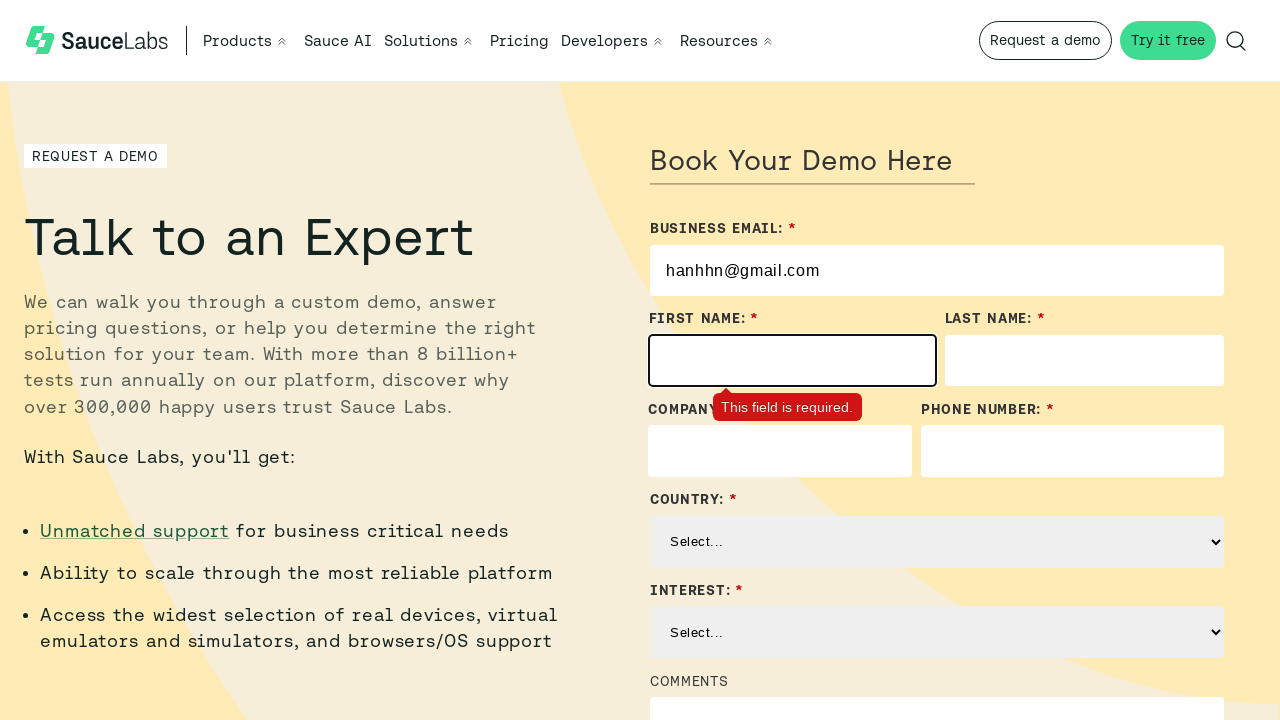

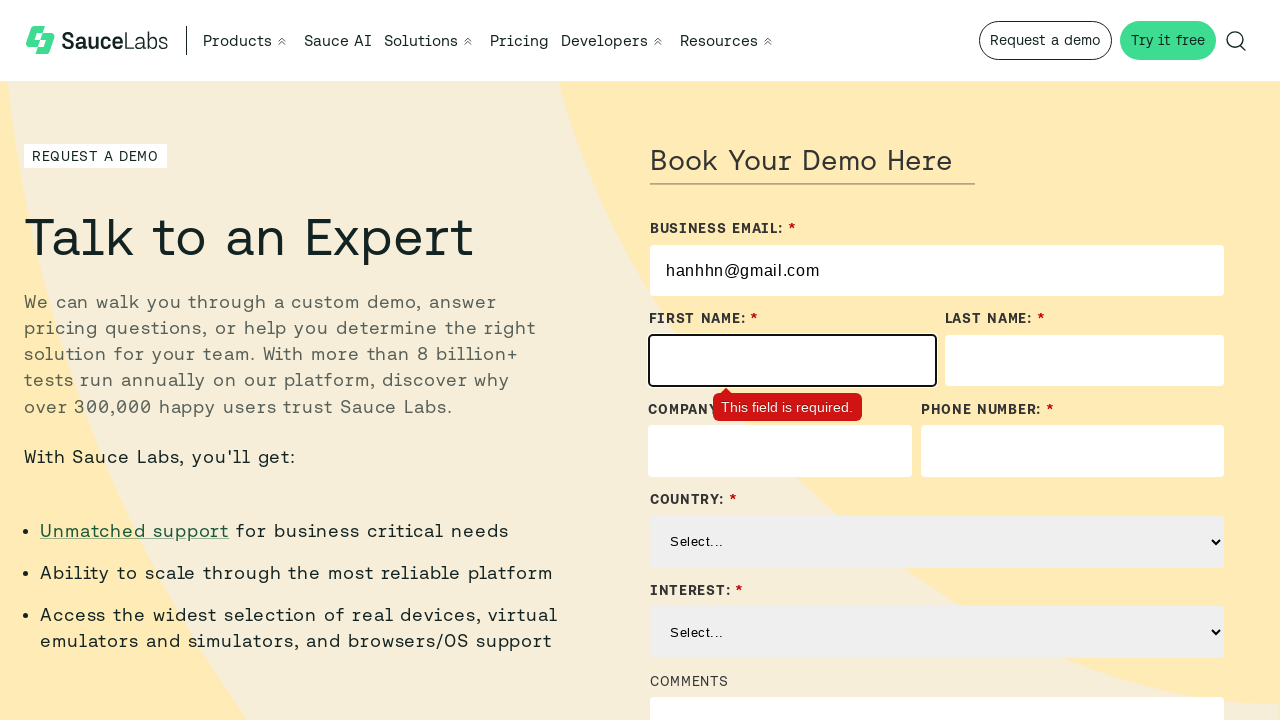